Tests an explicit wait scenario by waiting for a price element to show "$100", clicking a Book button, then calculating a mathematical answer based on a displayed value and submitting the result.

Starting URL: http://suninjuly.github.io/explicit_wait2.html

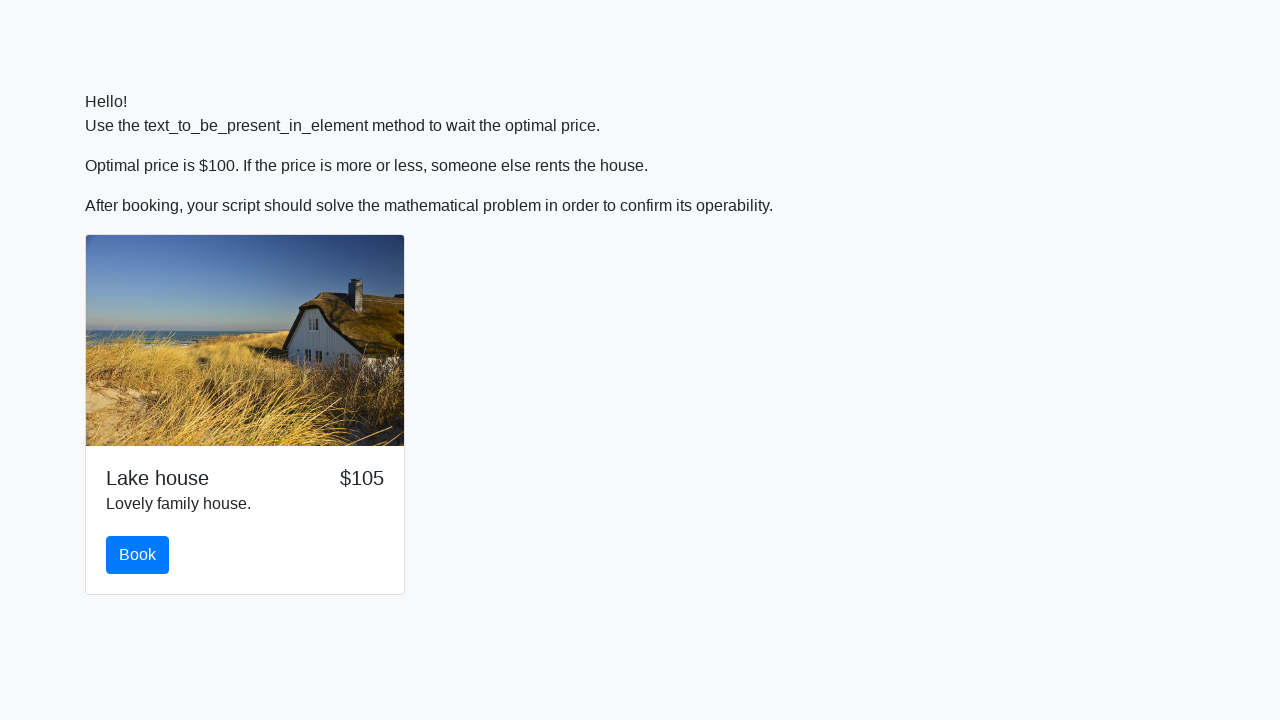

Waited for price element to display '$100'
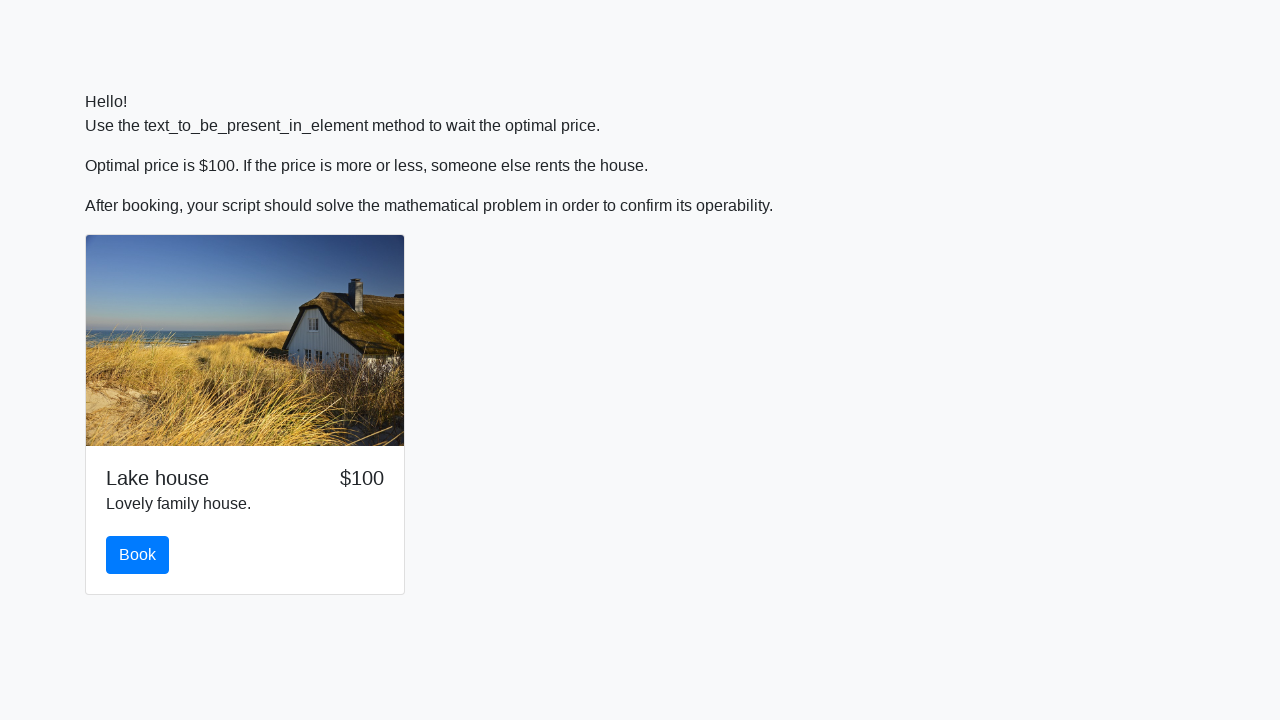

Clicked the Book button at (138, 555) on xpath=//button[text()='Book']
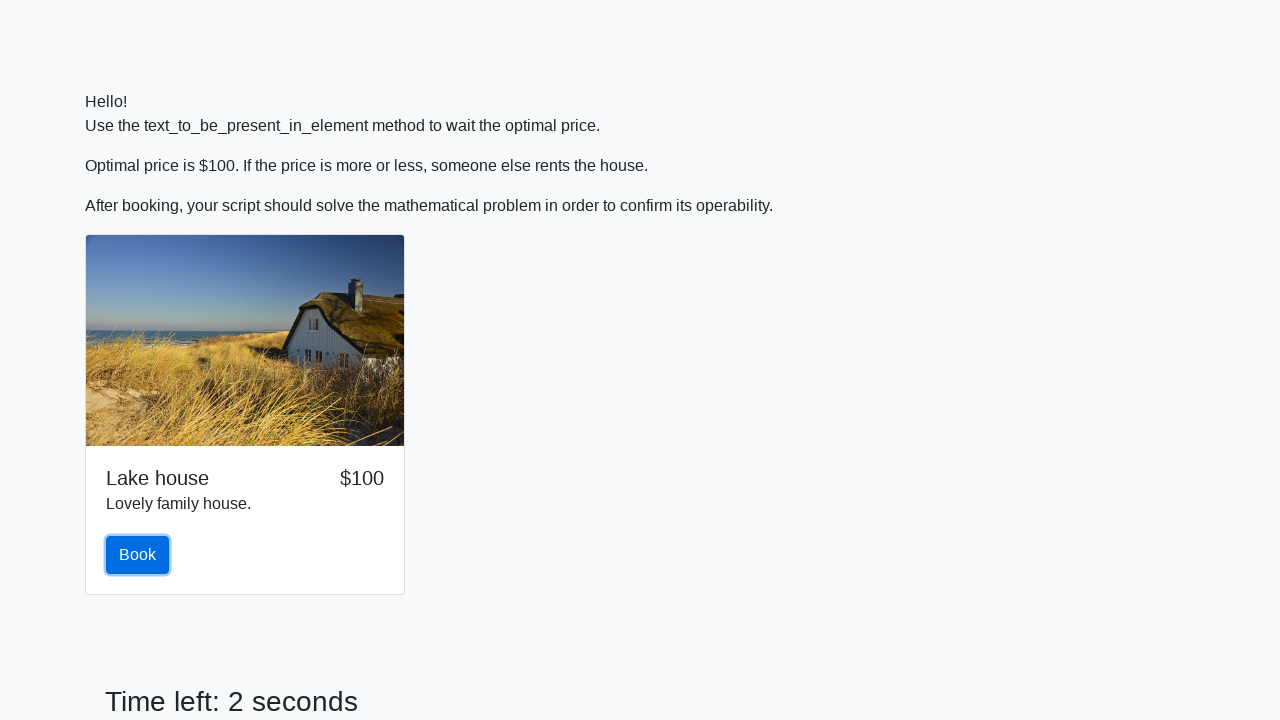

Retrieved input value for mathematical calculation
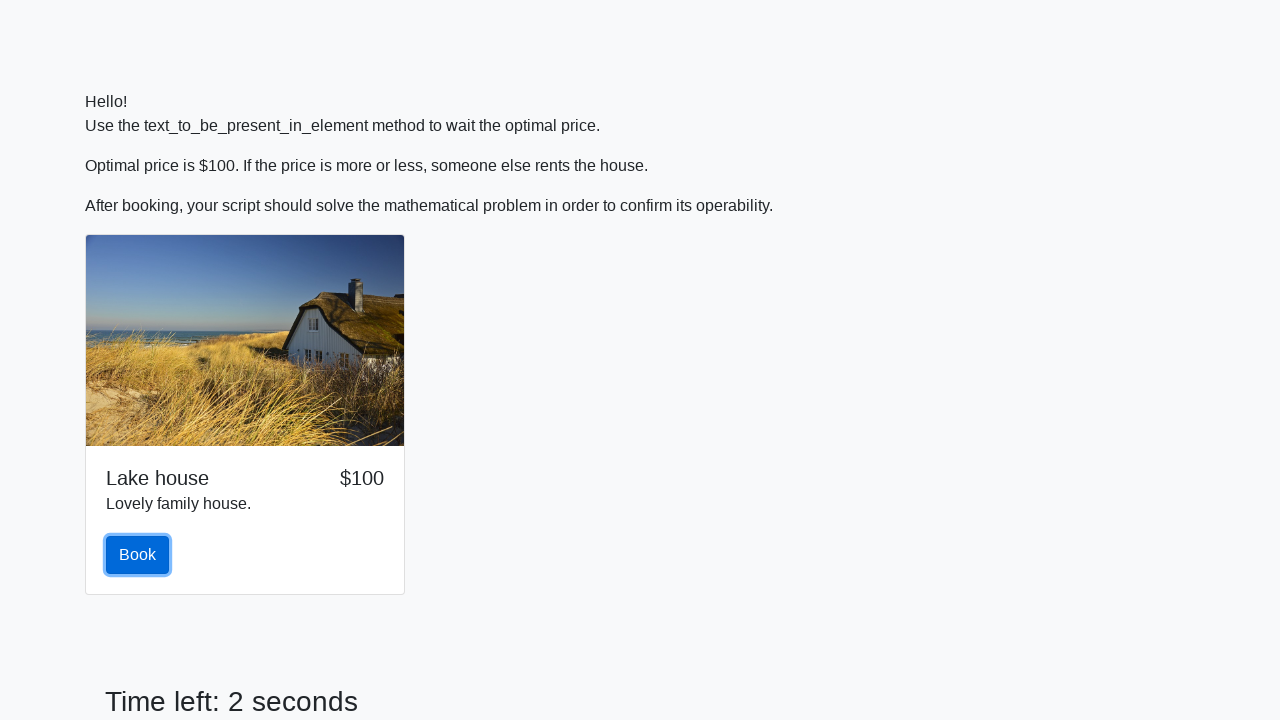

Calculated mathematical answer: 1.5983289646369394
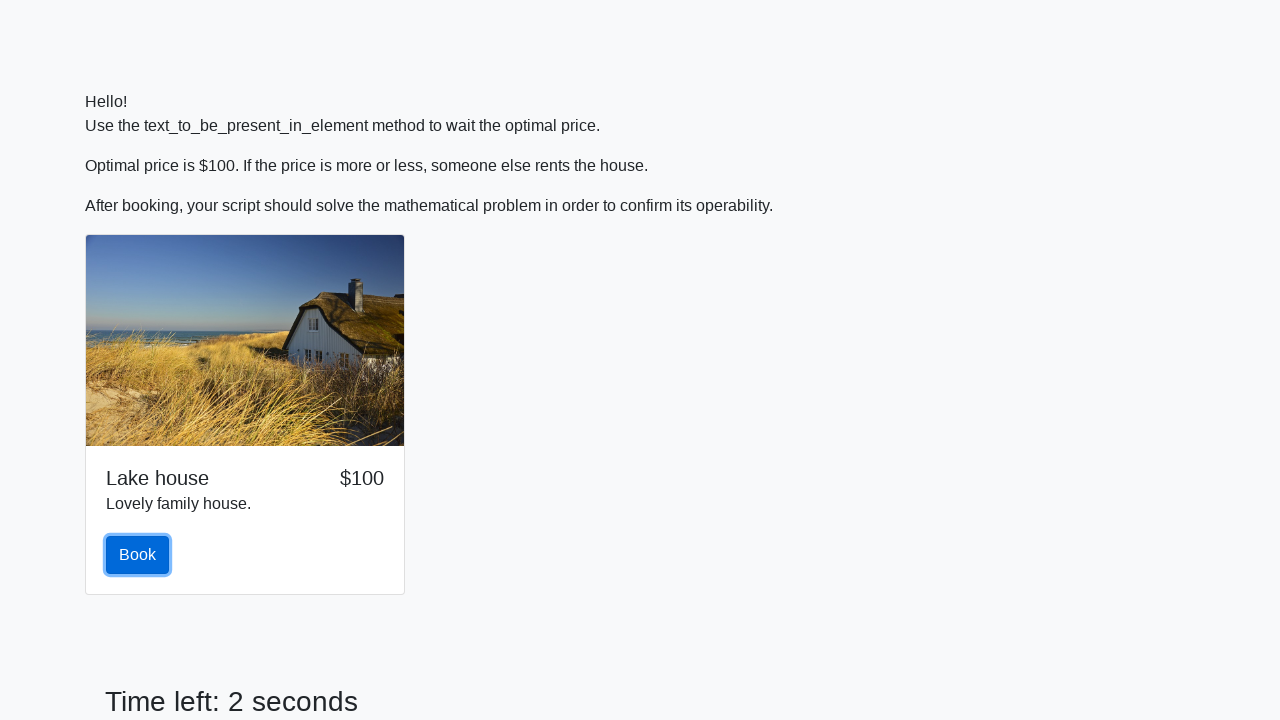

Filled answer field with calculated result on #answer
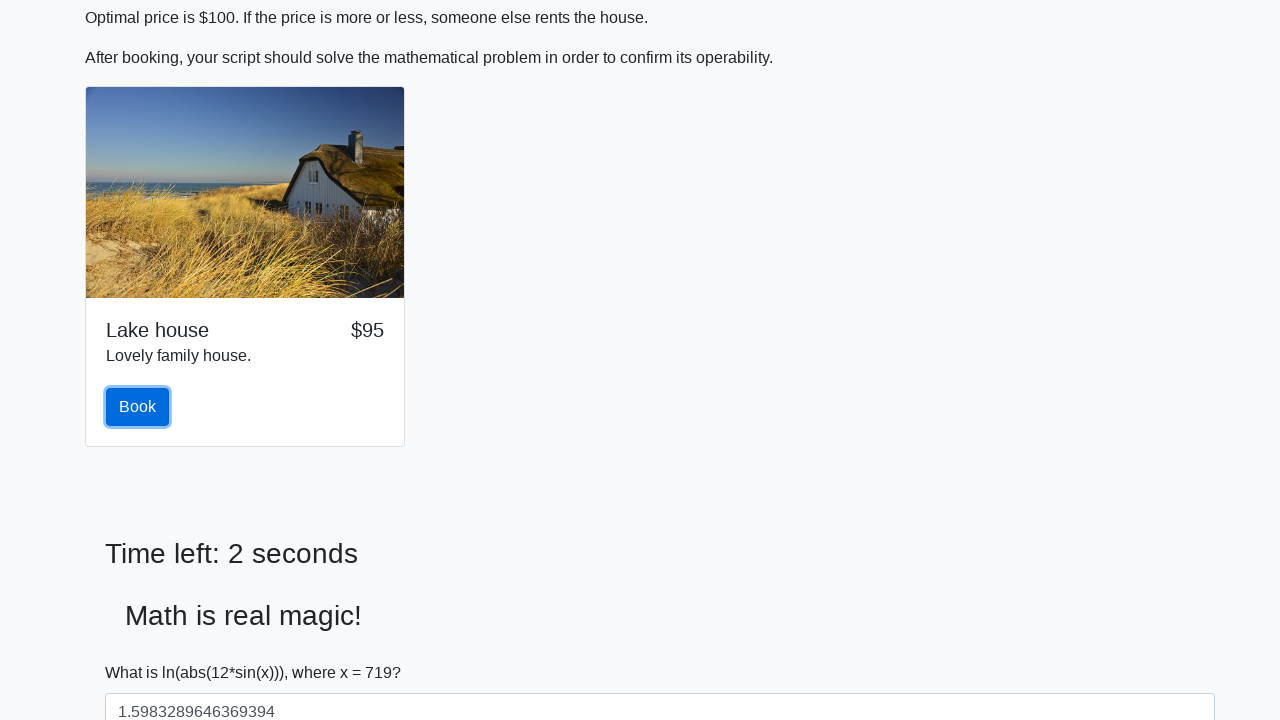

Clicked Submit button to submit the answer at (143, 651) on xpath=//button[text()='Submit']
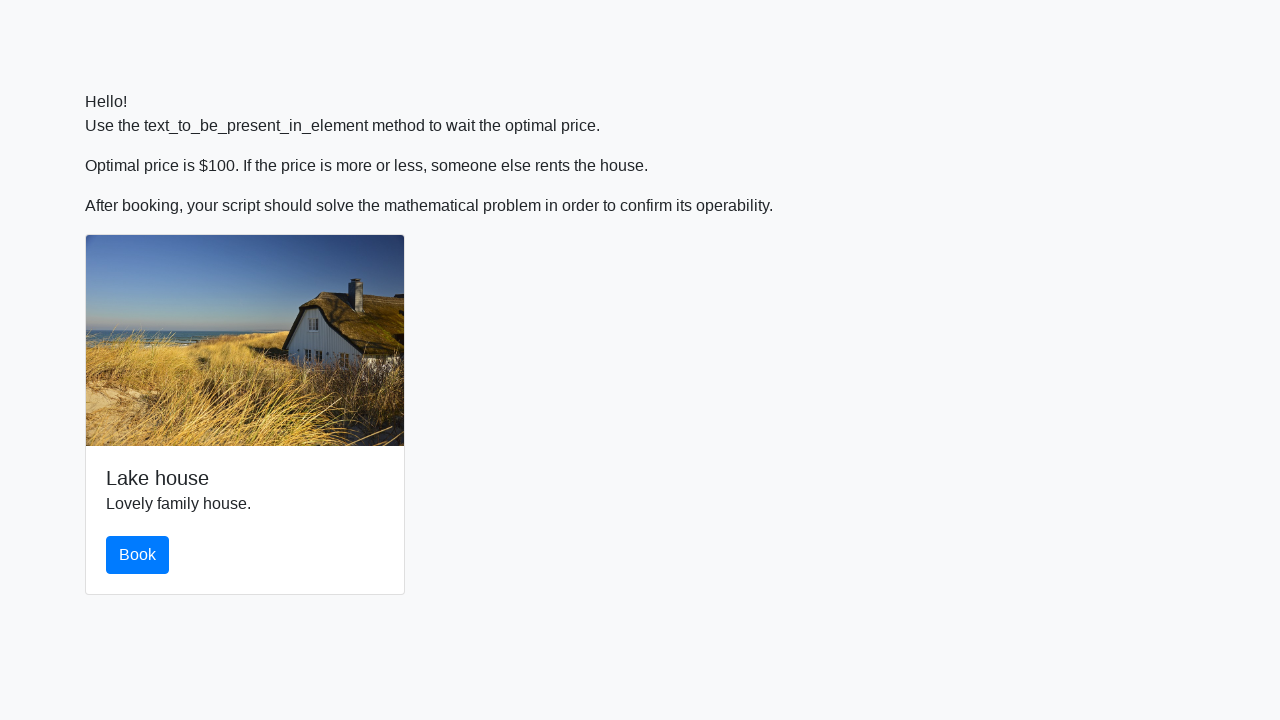

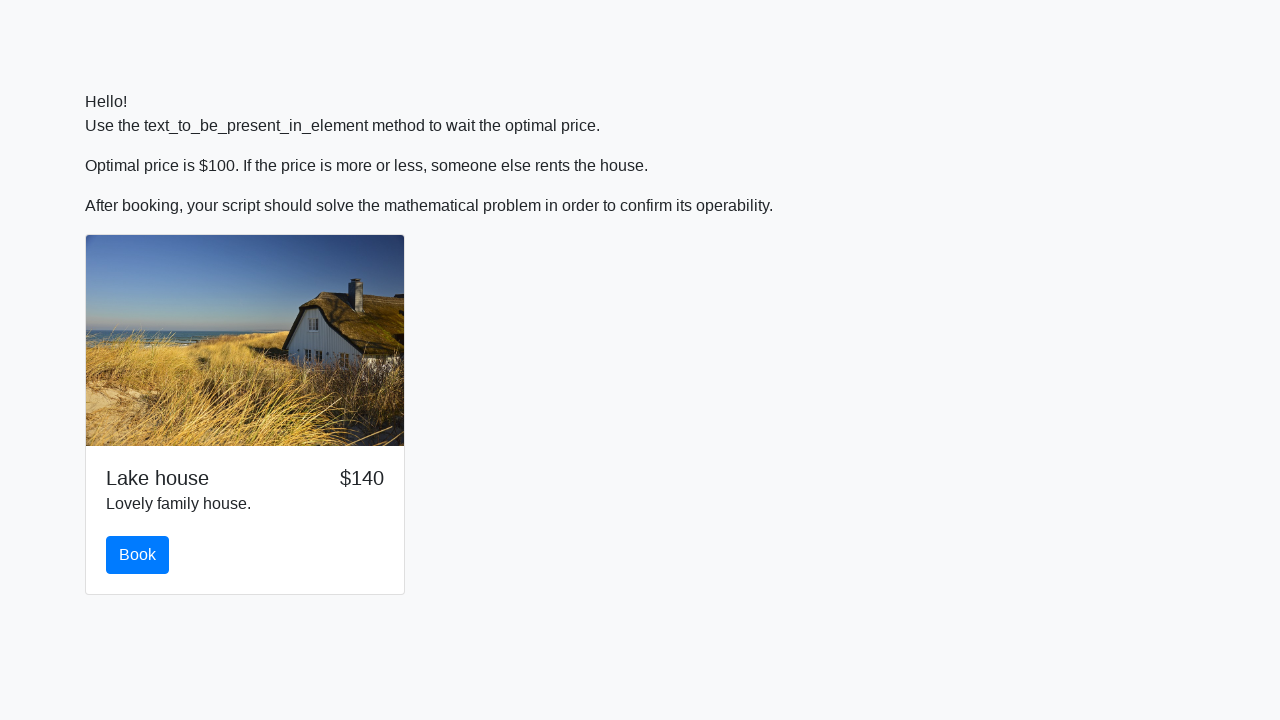